Tests double-click functionality on a button element in the test automation practice blog

Starting URL: https://testautomationpractice.blogspot.com/

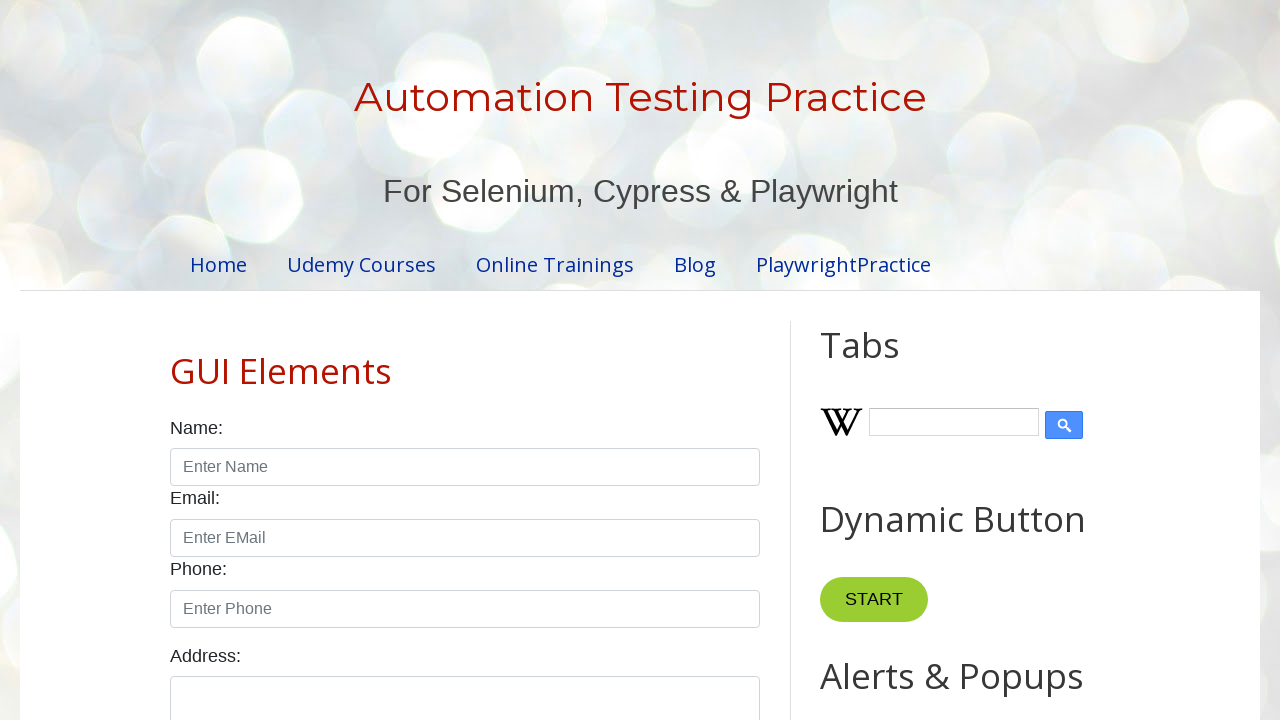

Located button element with XPath //*[@id='HTML10']/div[1]/button
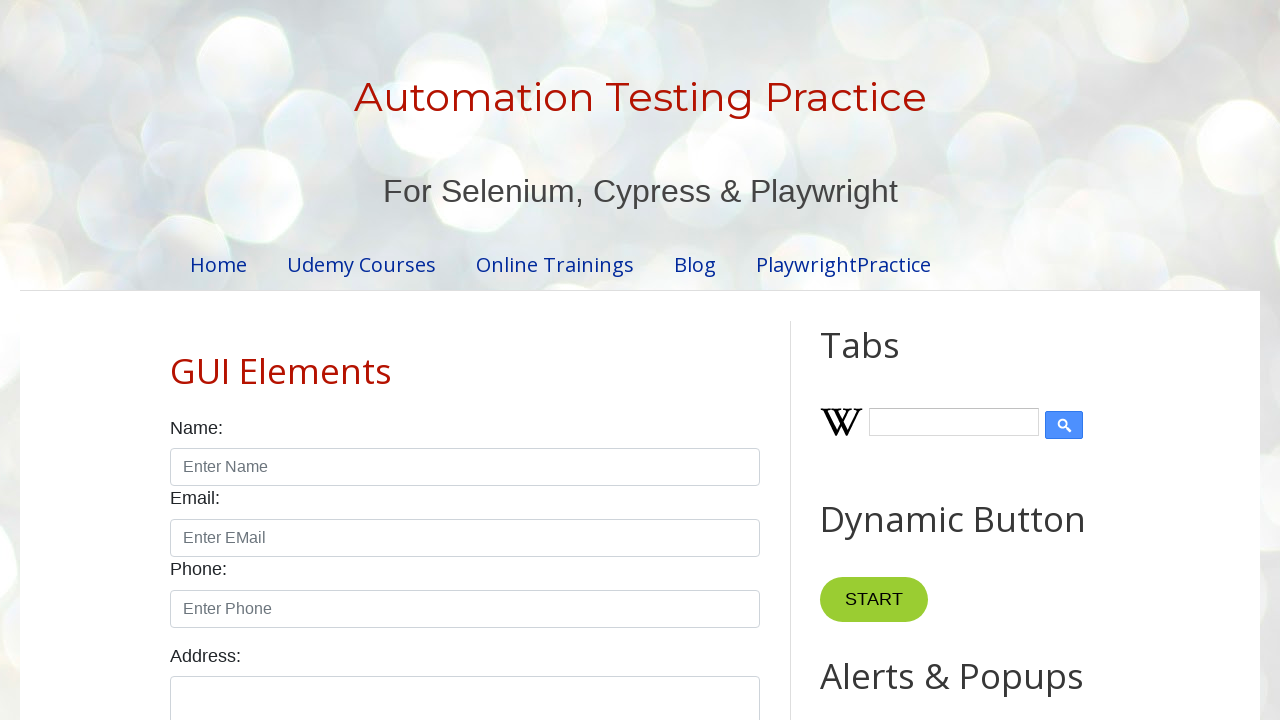

Double-clicked the button element at (885, 360) on xpath=//*[@id='HTML10']/div[1]/button
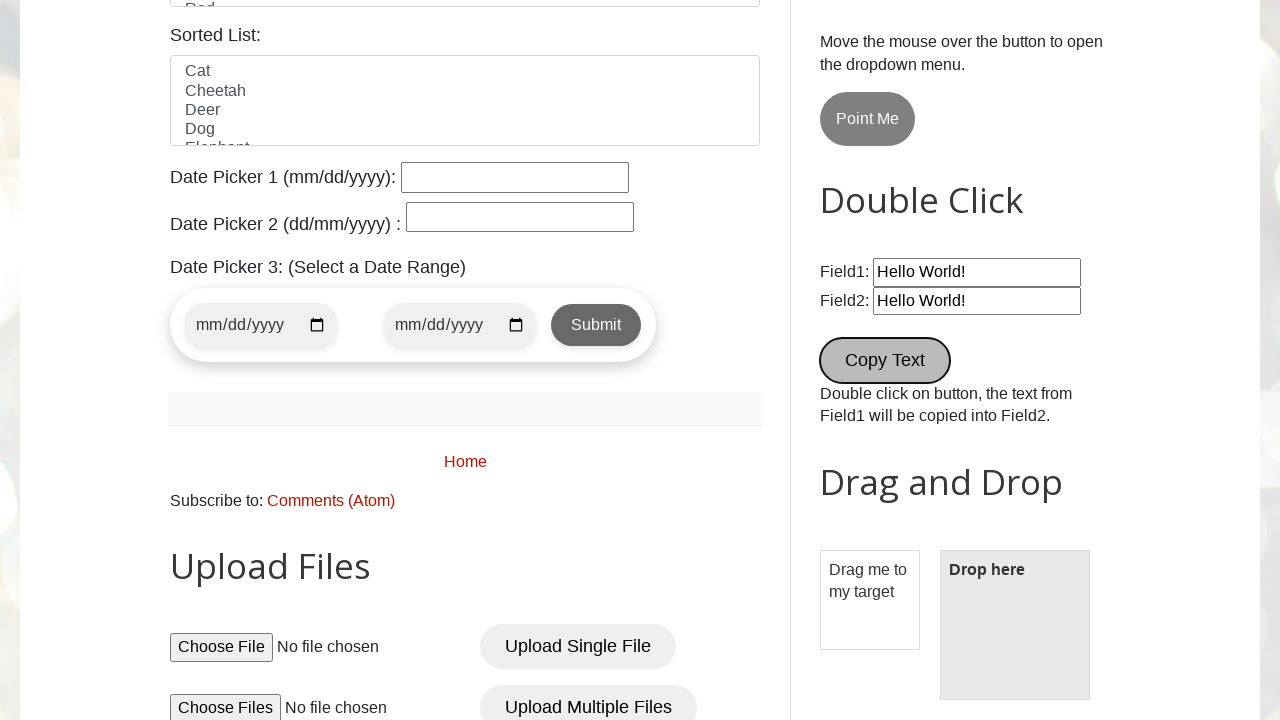

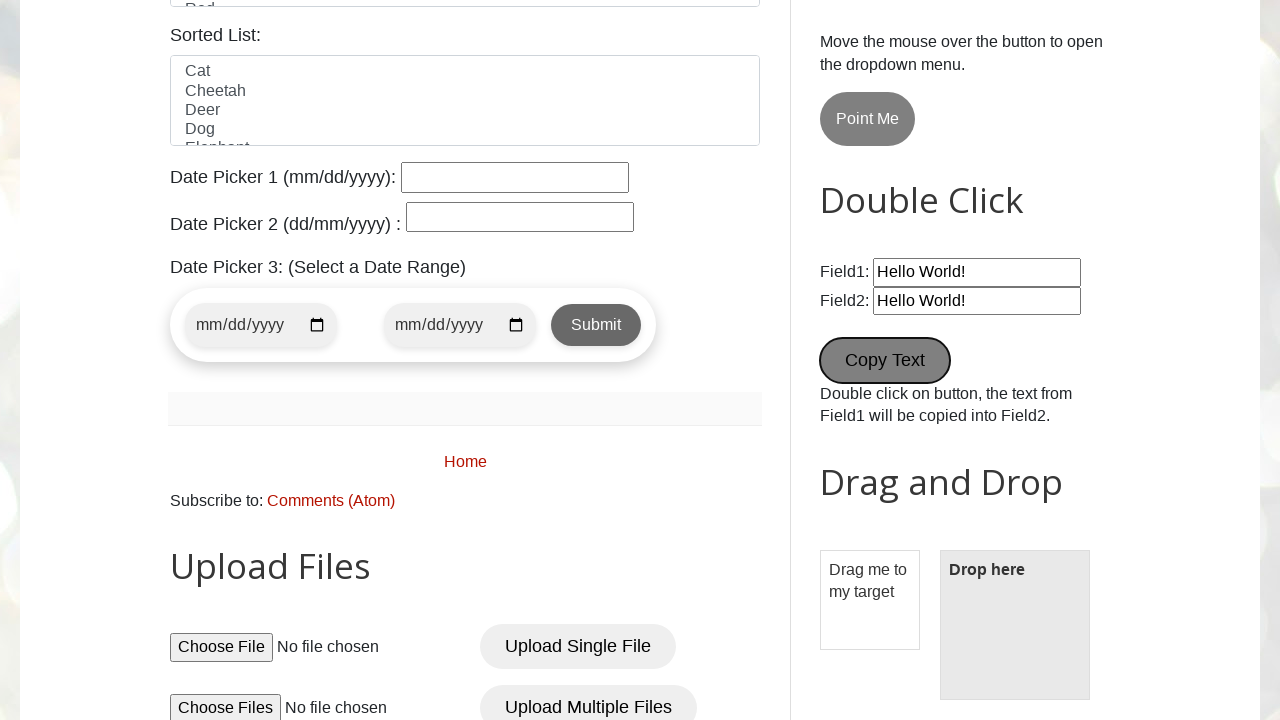